Tests finding an element by ID and verifying the heading text is accessible

Starting URL: https://kristinek.github.io/site/examples/locators

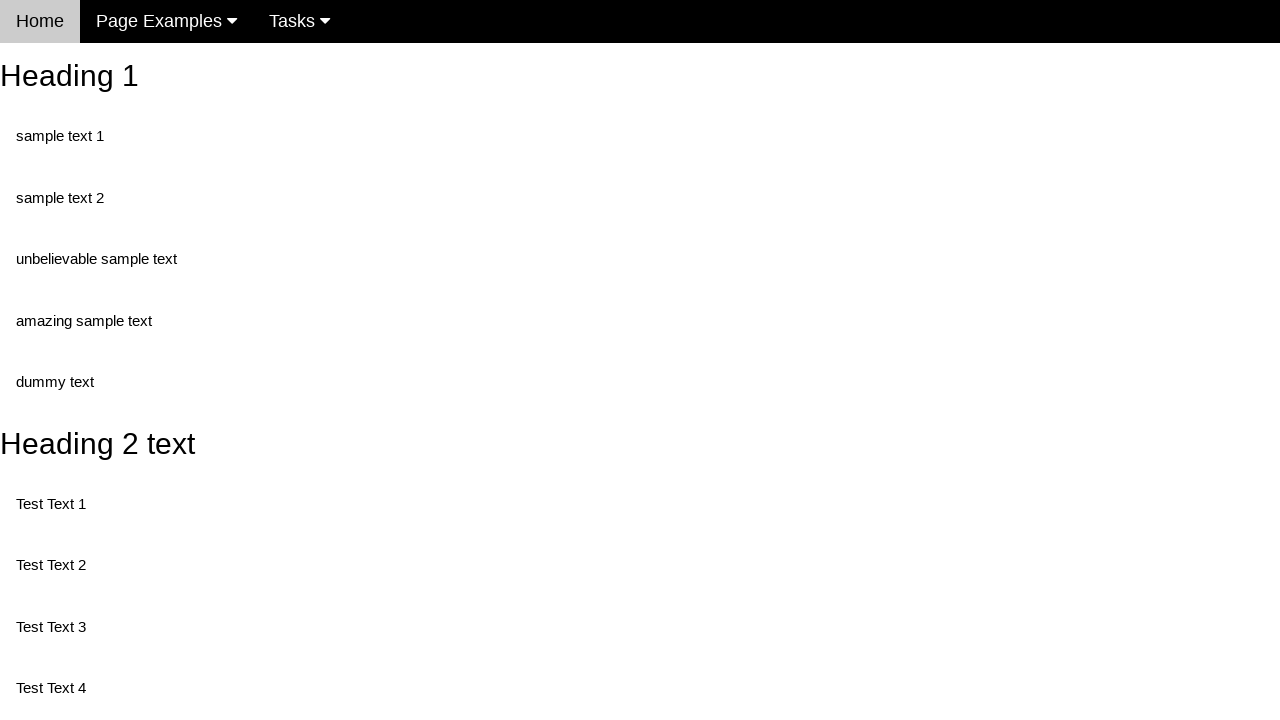

Navigated to locators example page
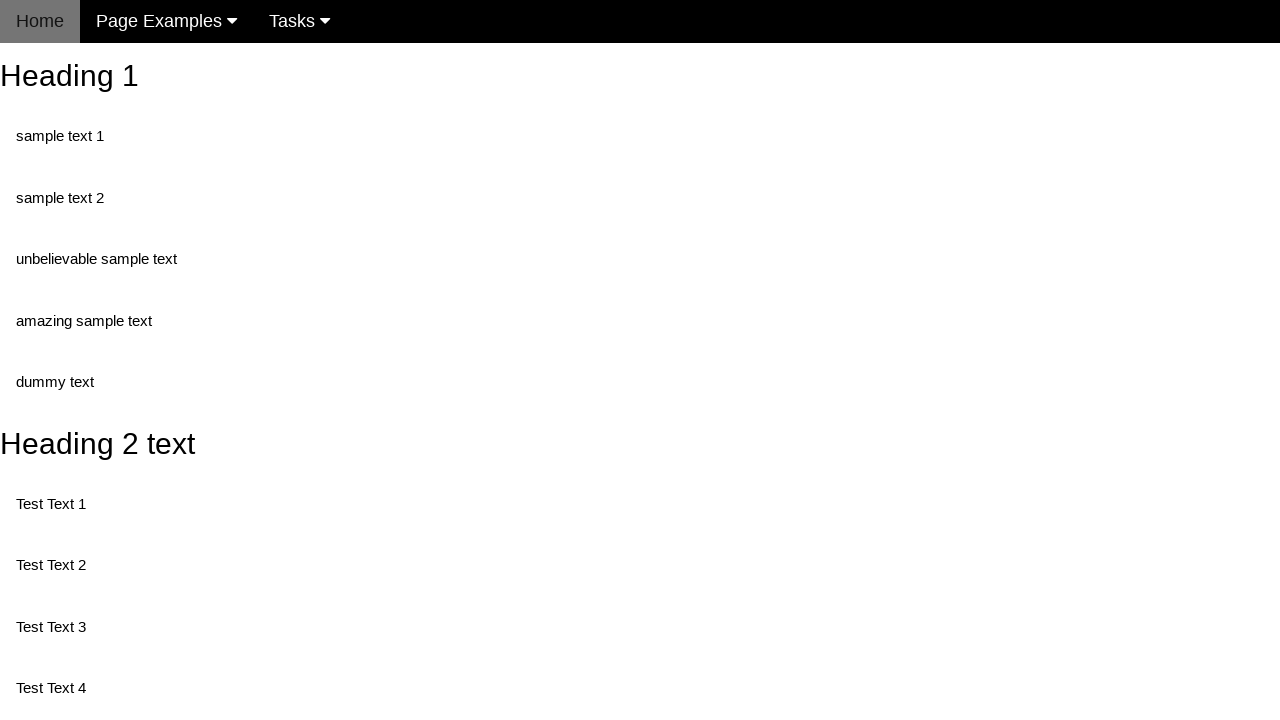

Located and waited for element with ID 'heading_2'
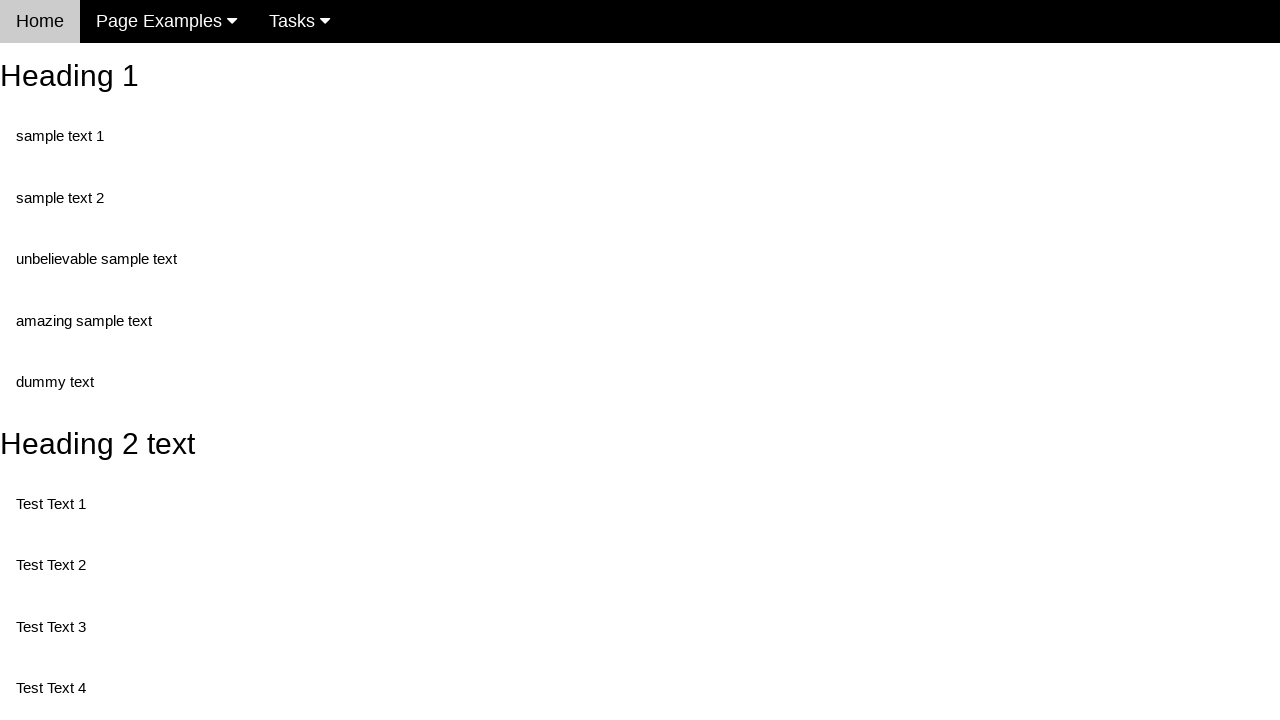

Verified heading text is not None
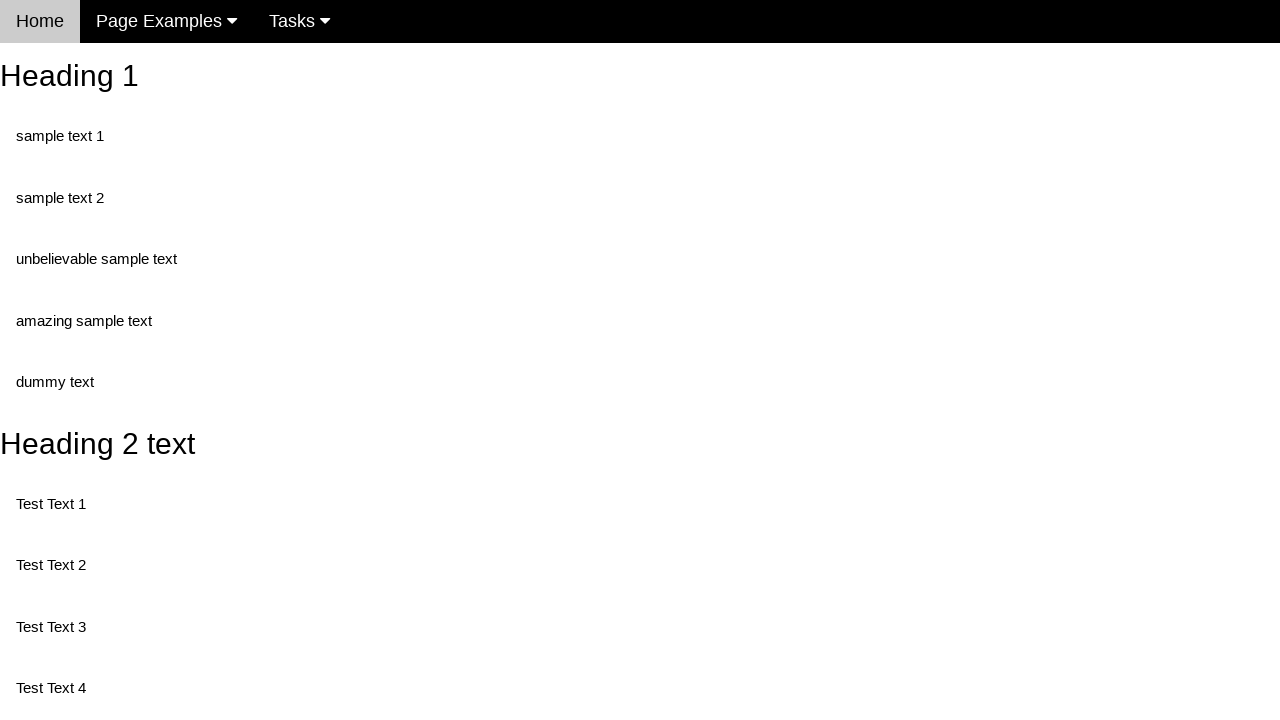

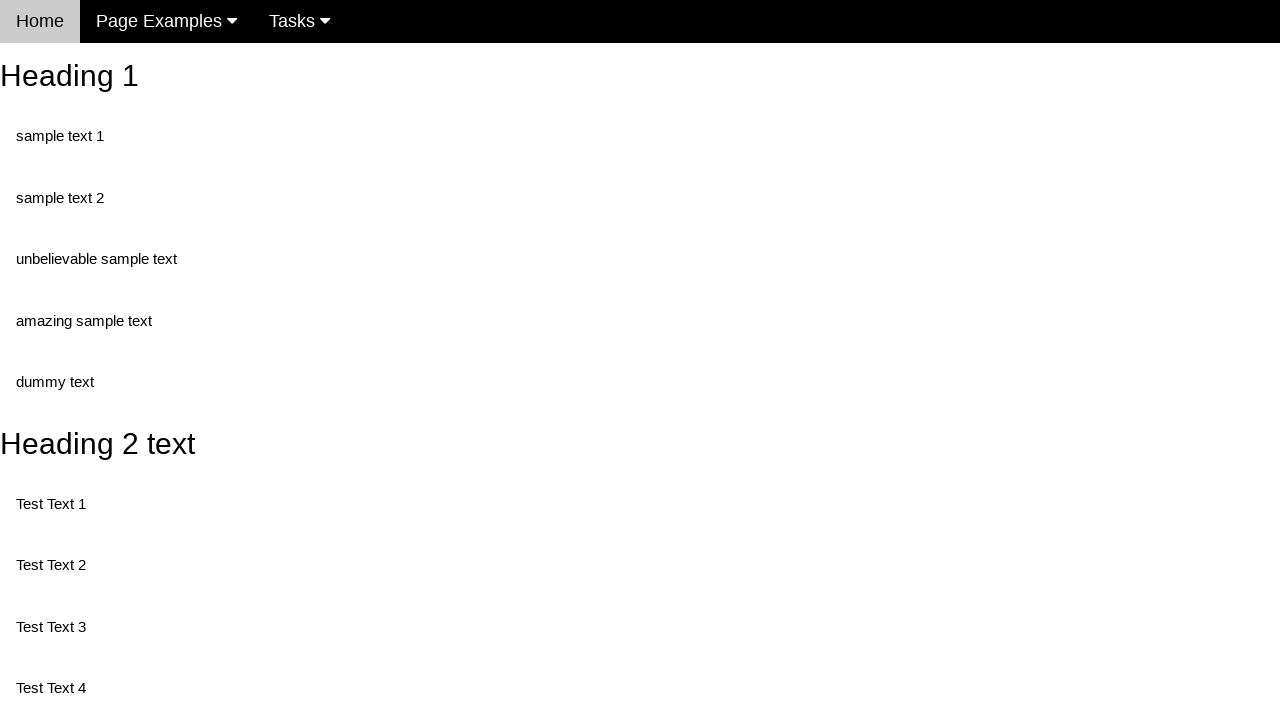